Fills out and submits a practice form on DemoQA website, including personal information, subjects, hobbies, and address details

Starting URL: https://demoqa.com

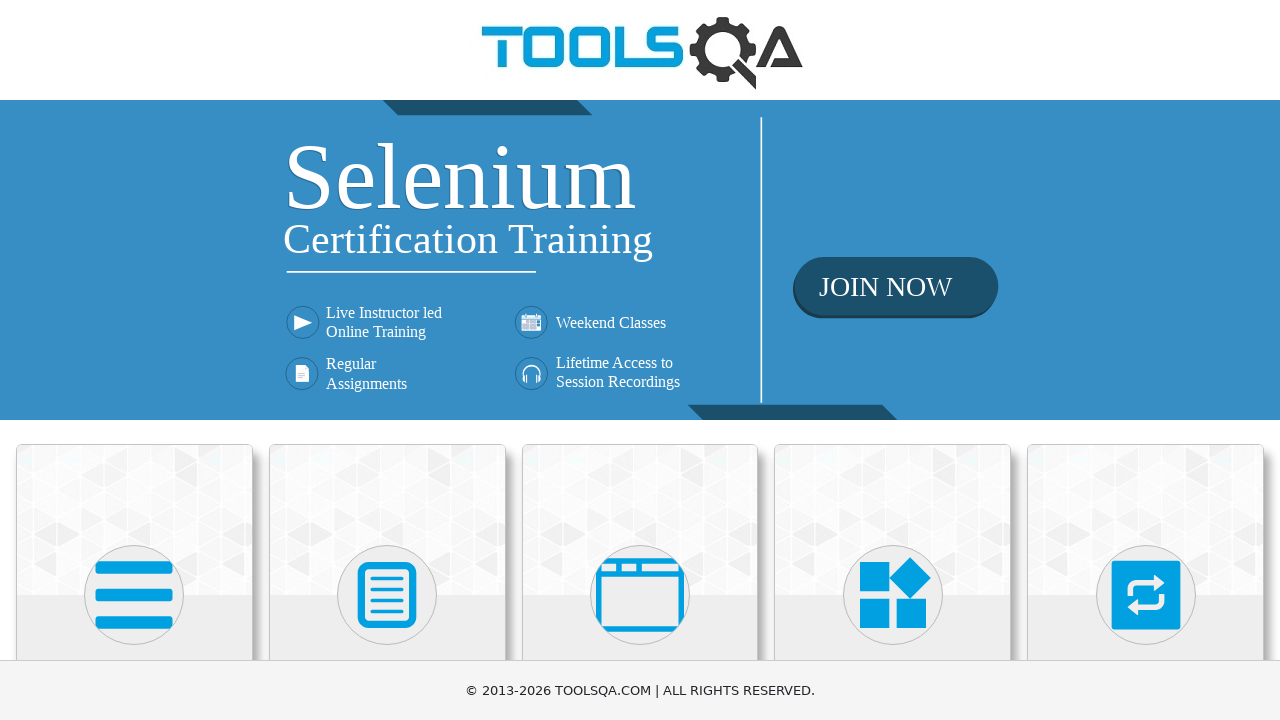

Forms section selector appeared
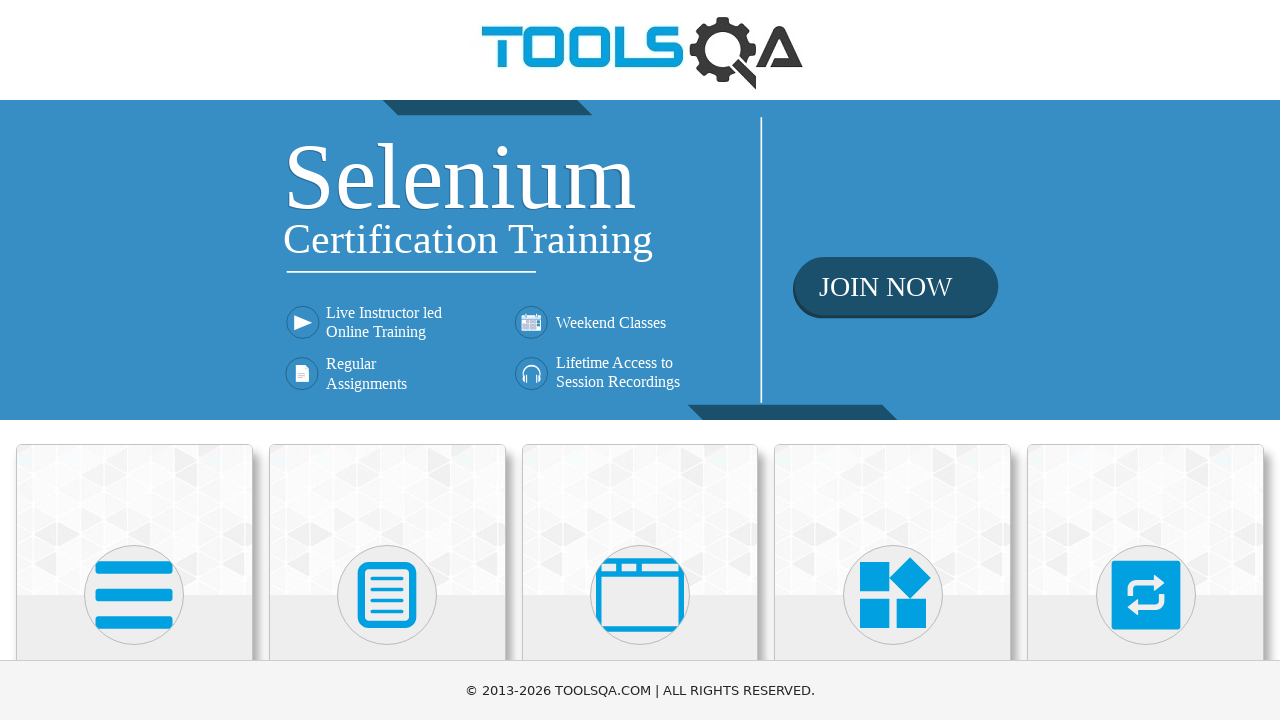

Clicked on Forms section at (387, 360) on xpath=//h5[text()='Forms']
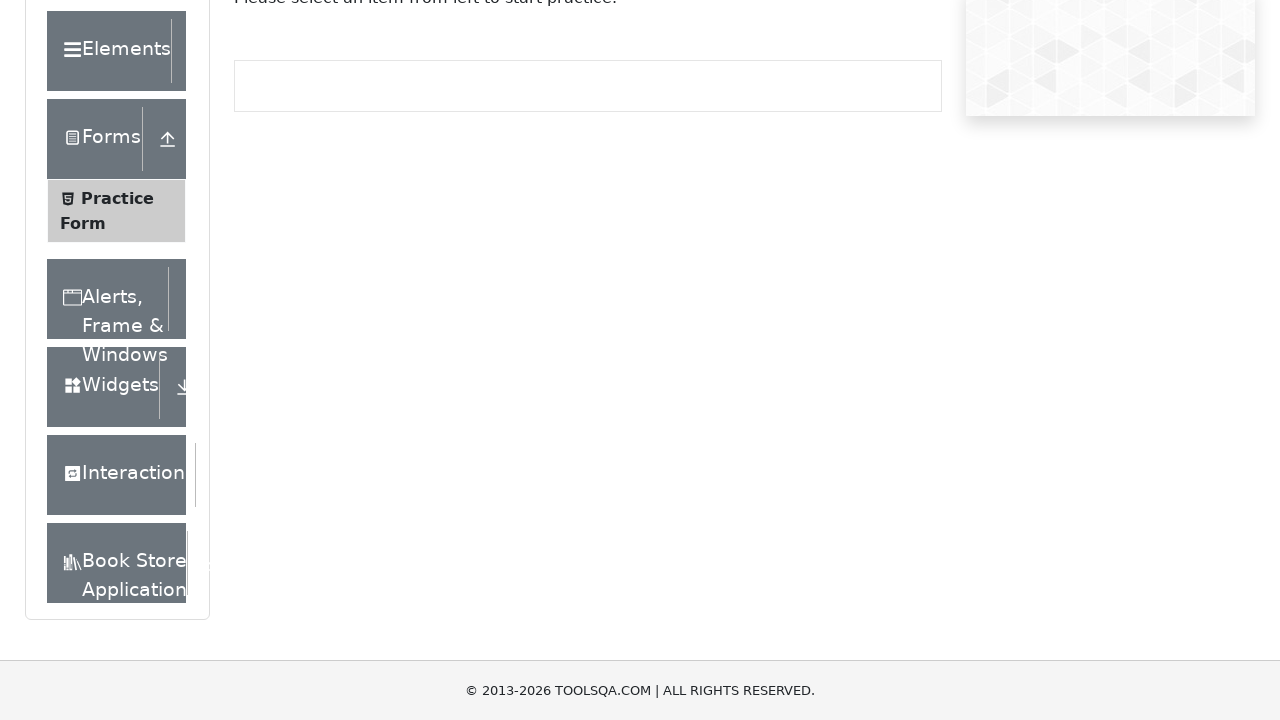

Practice Form option appeared
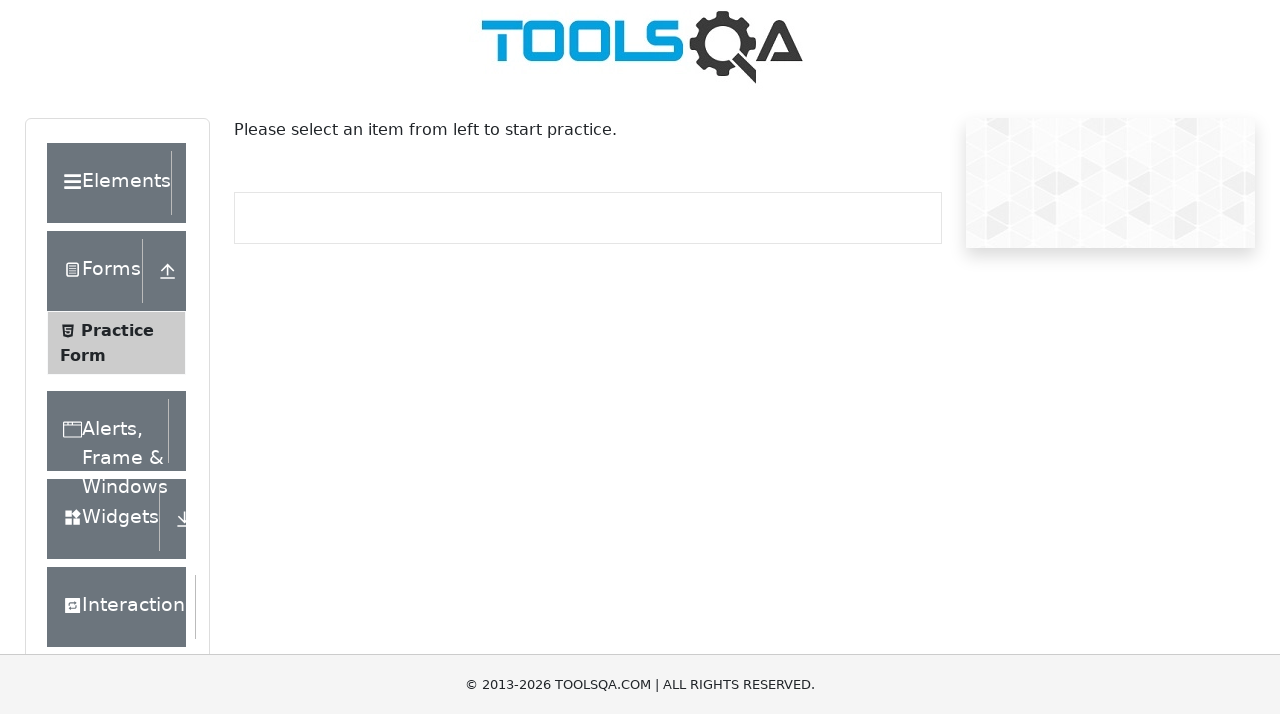

Clicked on Practice Form at (117, 336) on xpath=//span[text()='Practice Form']
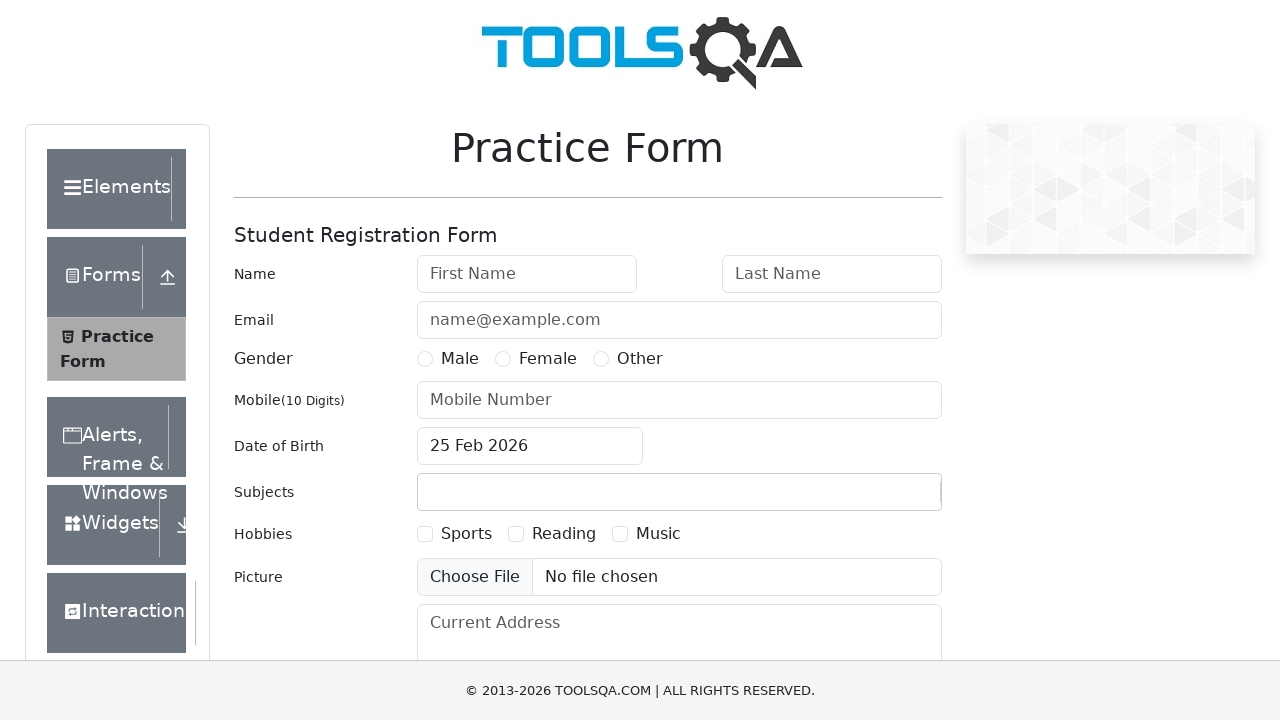

Filled first name field with 'Test' on #firstName
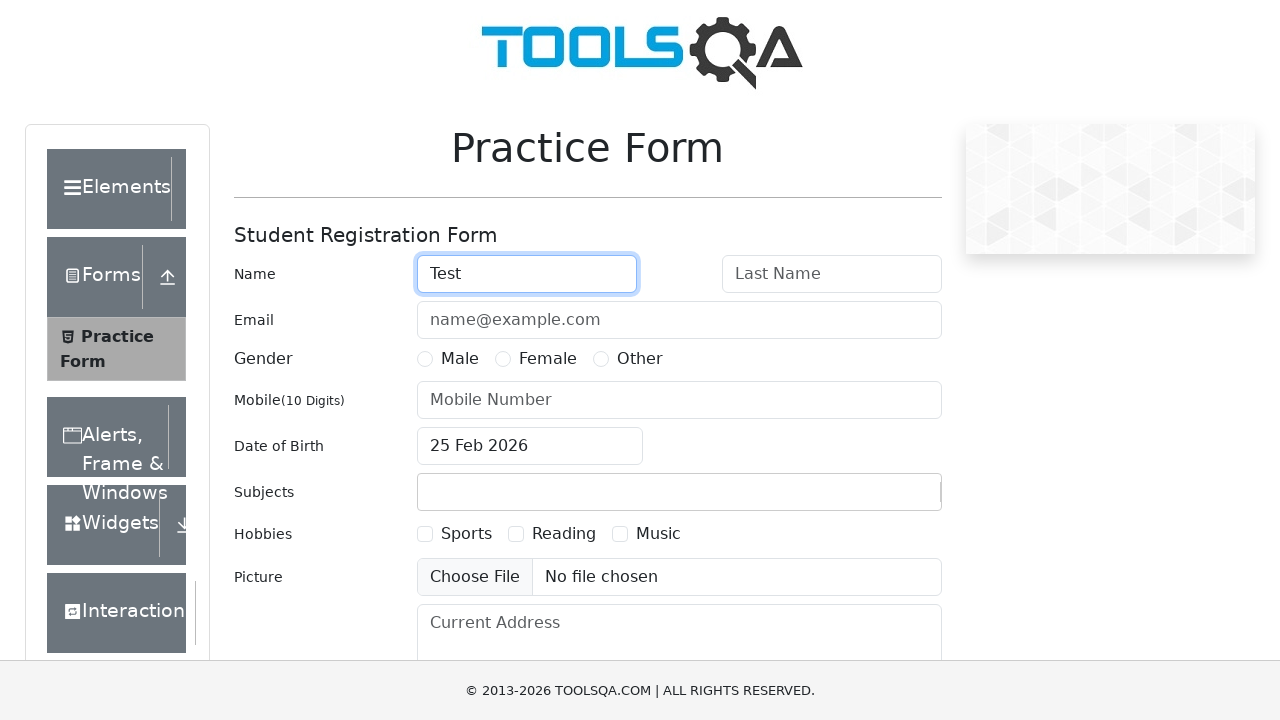

Filled last name field with 'Tester' on #lastName
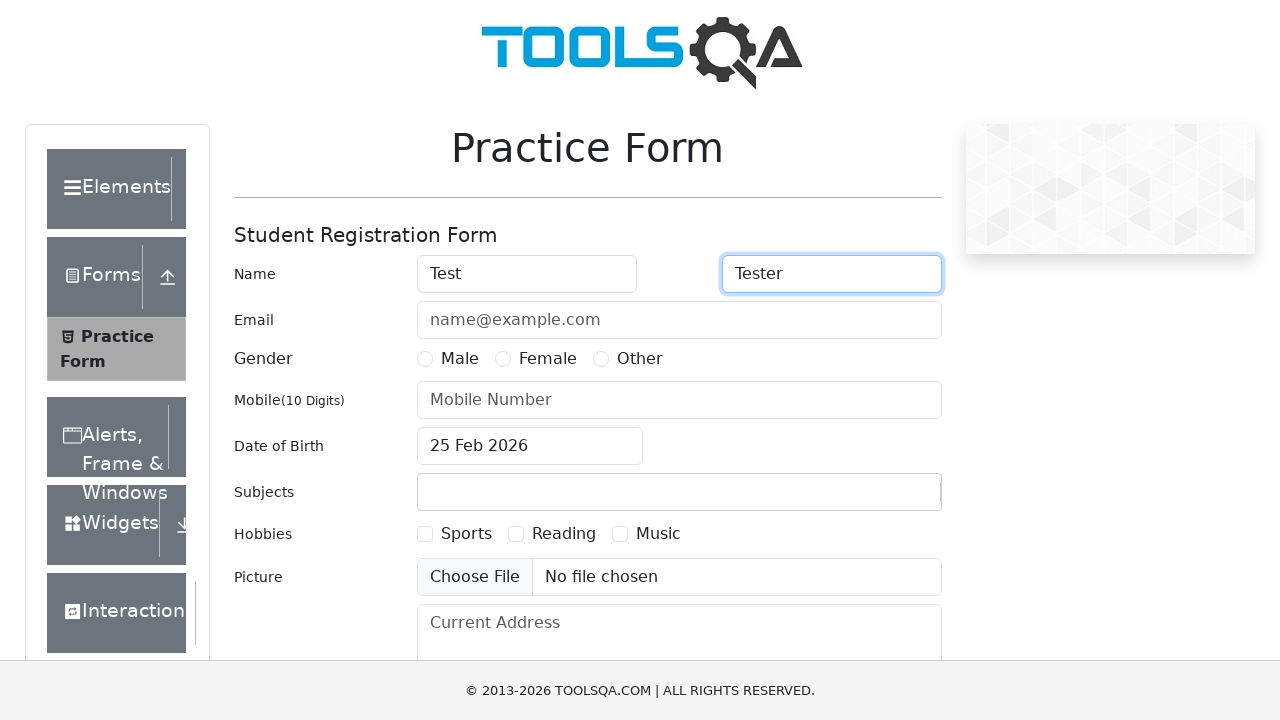

Filled email field with 'testuser@example.com' on #userEmail
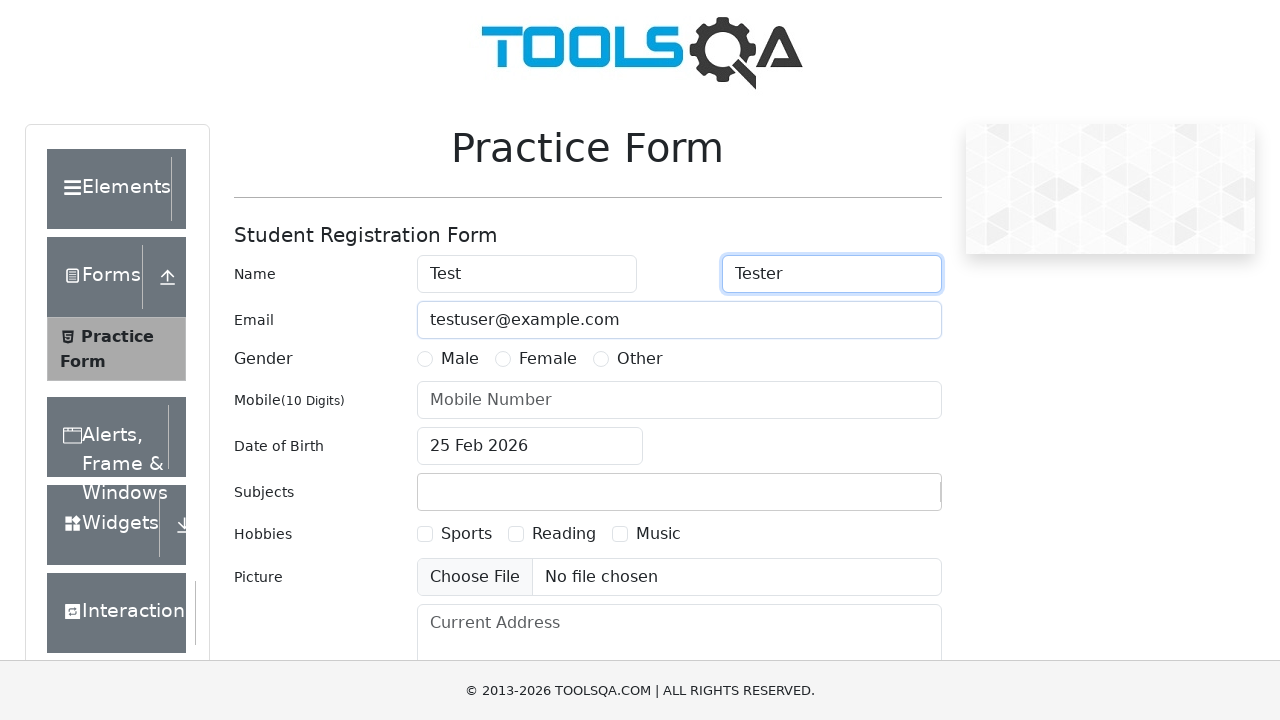

Selected Male gender option
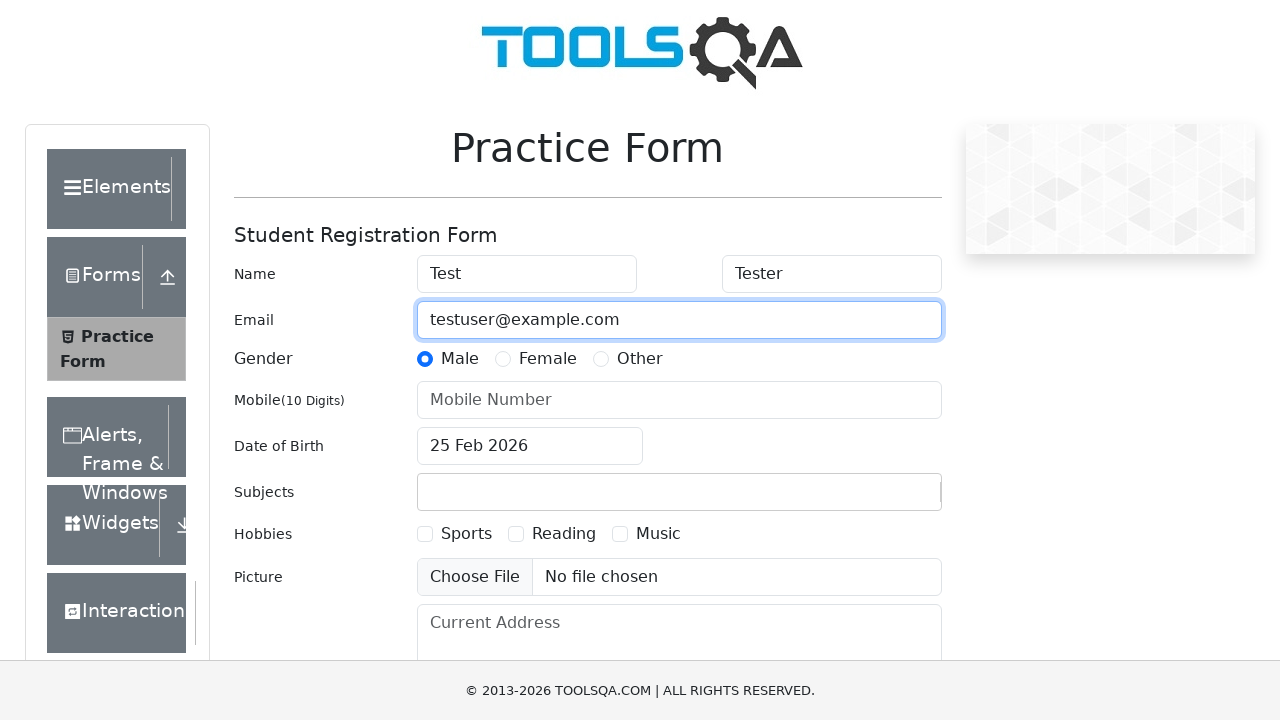

Filled mobile number field with '9876543210' on #userNumber
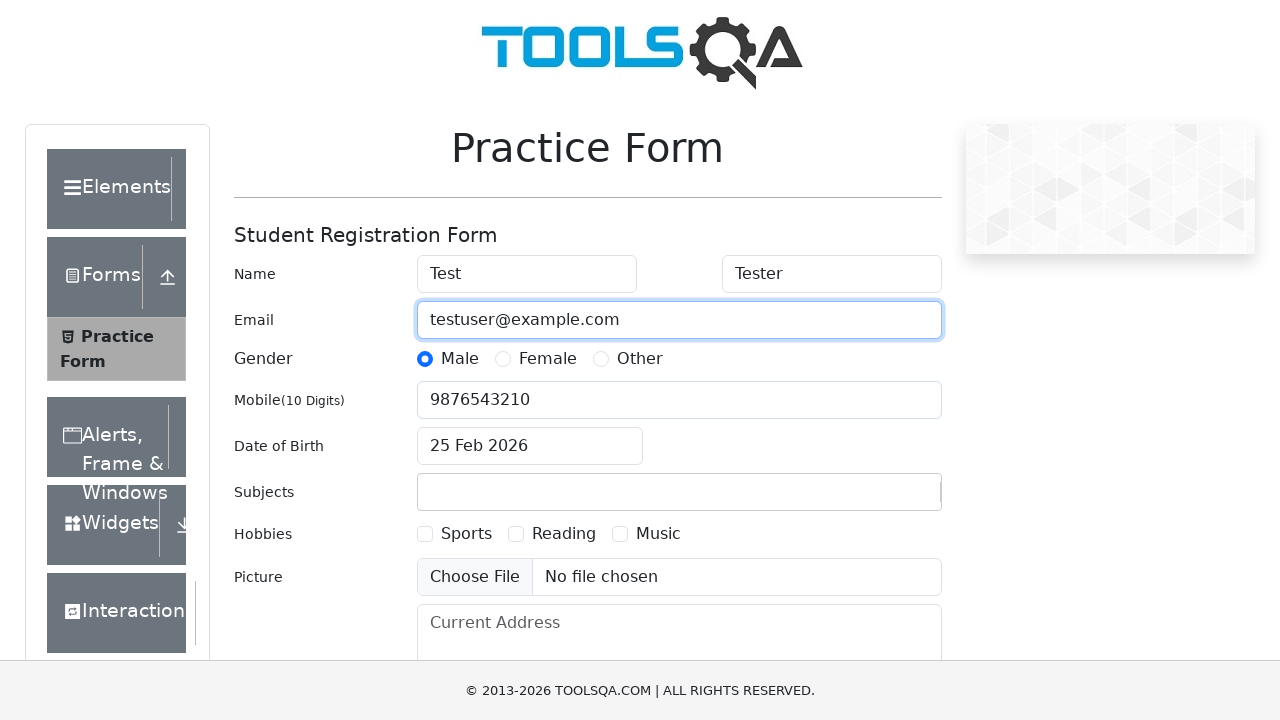

Clicked on date of birth input field at (530, 446) on #dateOfBirthInput
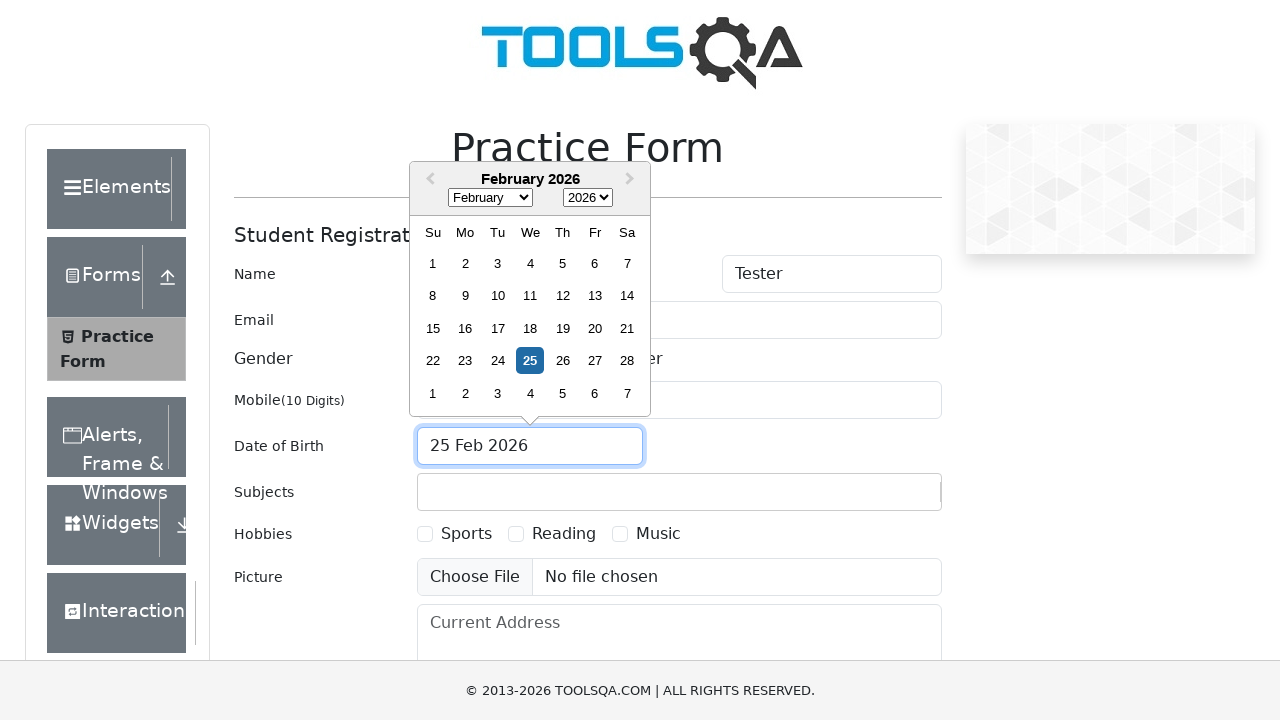

Selected day 20 from date picker at (595, 328) on xpath=//div[text()='20']
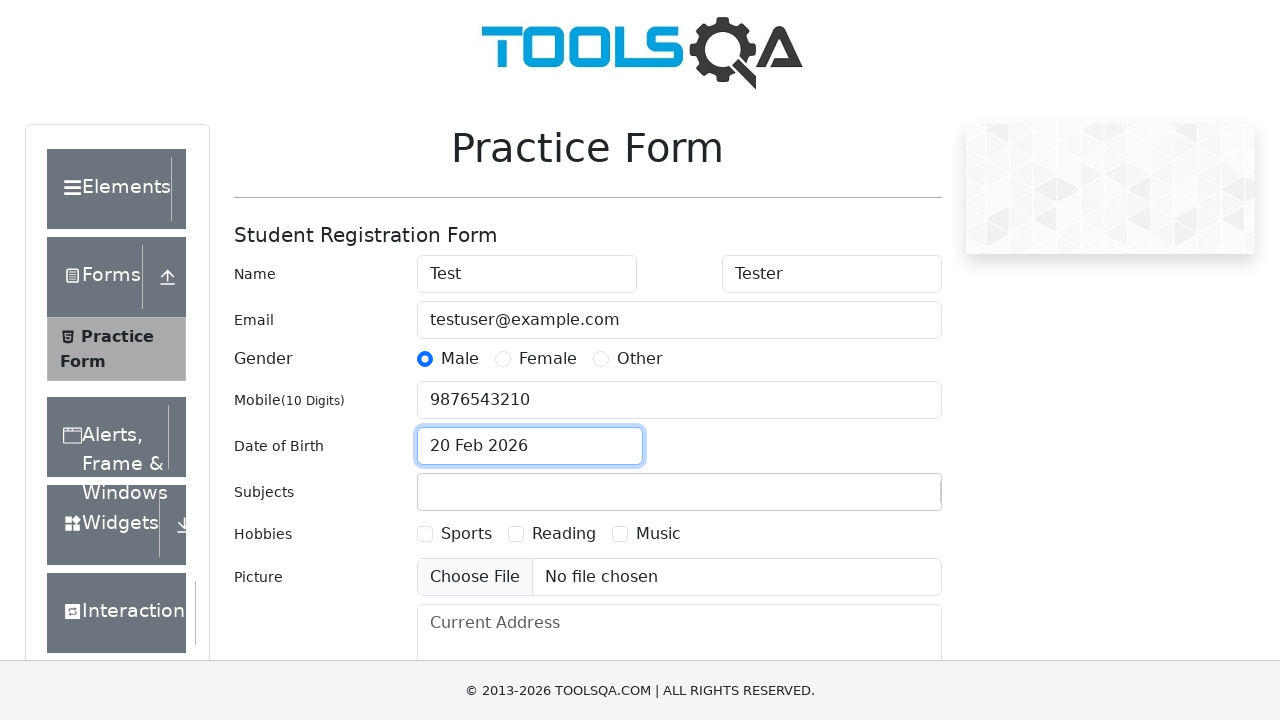

Scrolled subjects input field into view
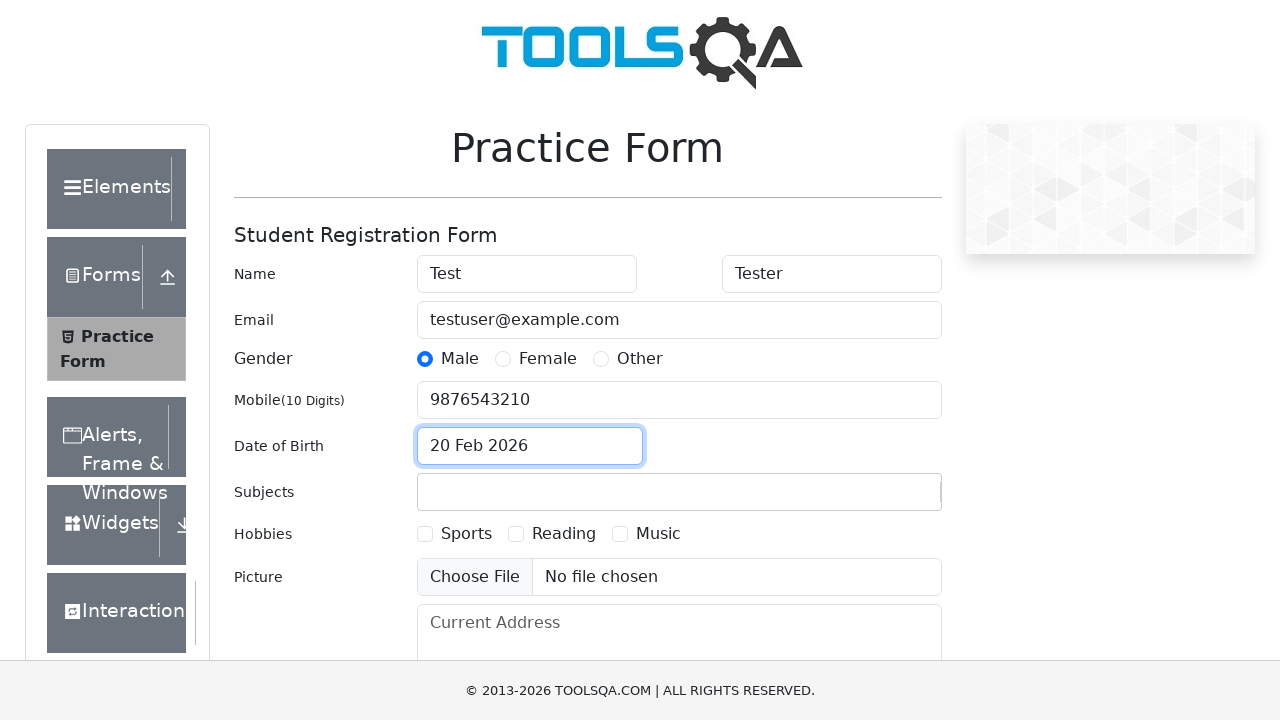

Typed 'M' in subjects field on #subjectsInput
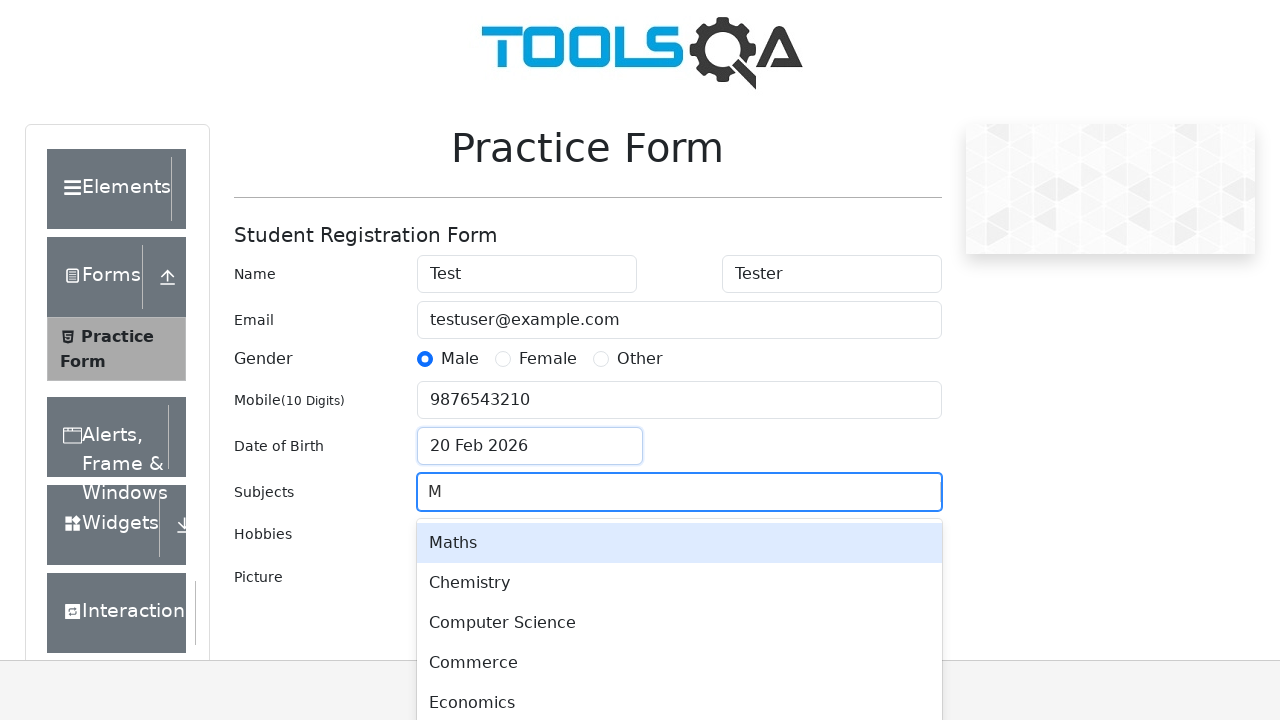

Selected Commerce from subjects dropdown at (679, 663) on xpath=//div[text()='Commerce']
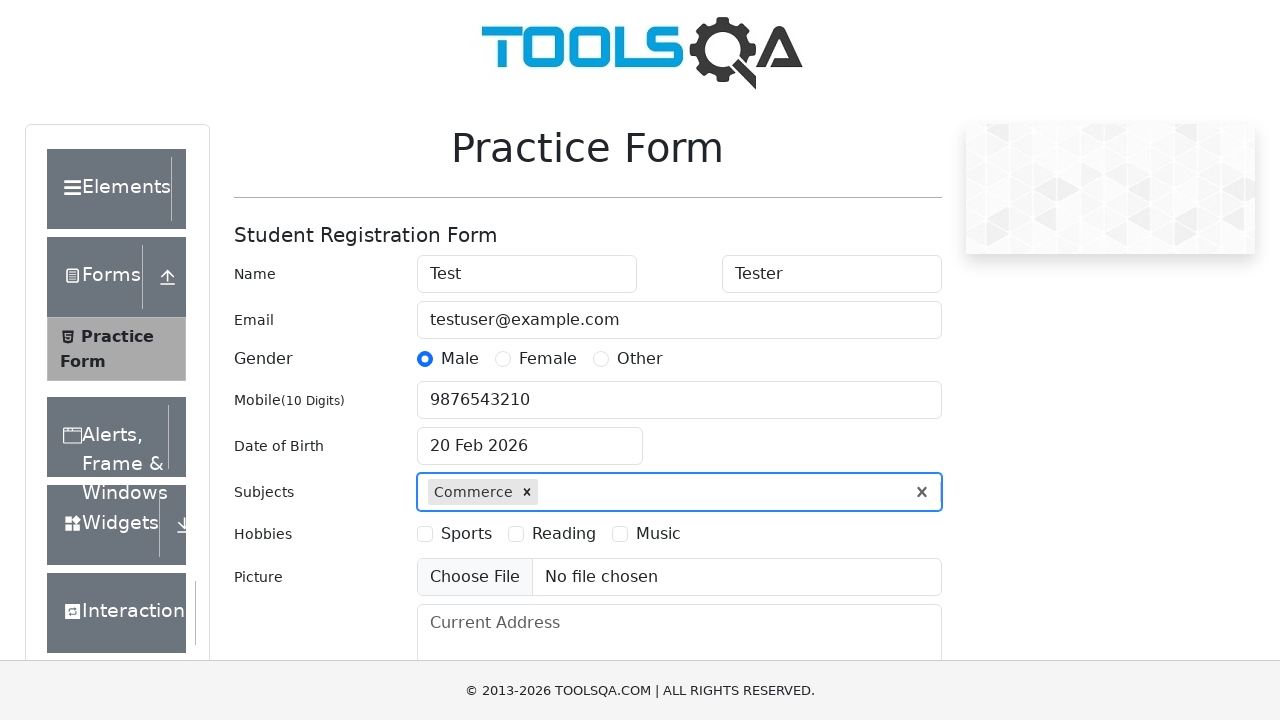

Selected hobbies checkbox
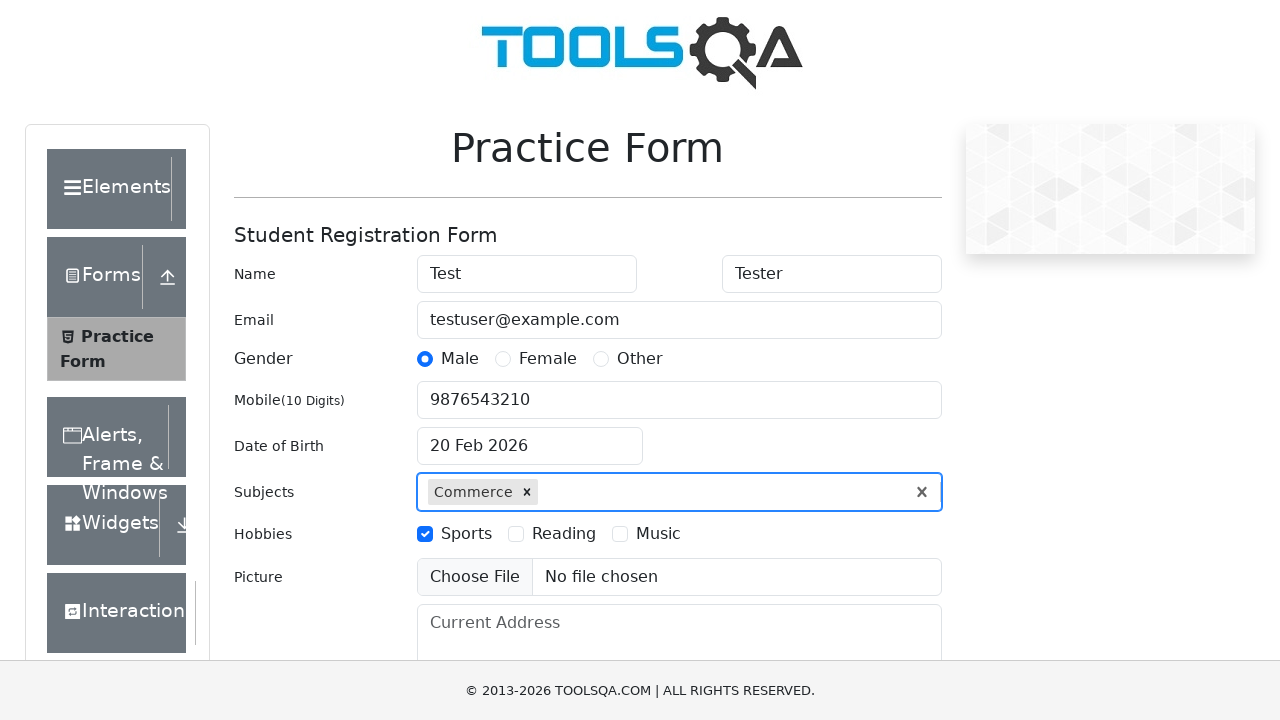

Filled current address field with '123 Test Street' on #currentAddress
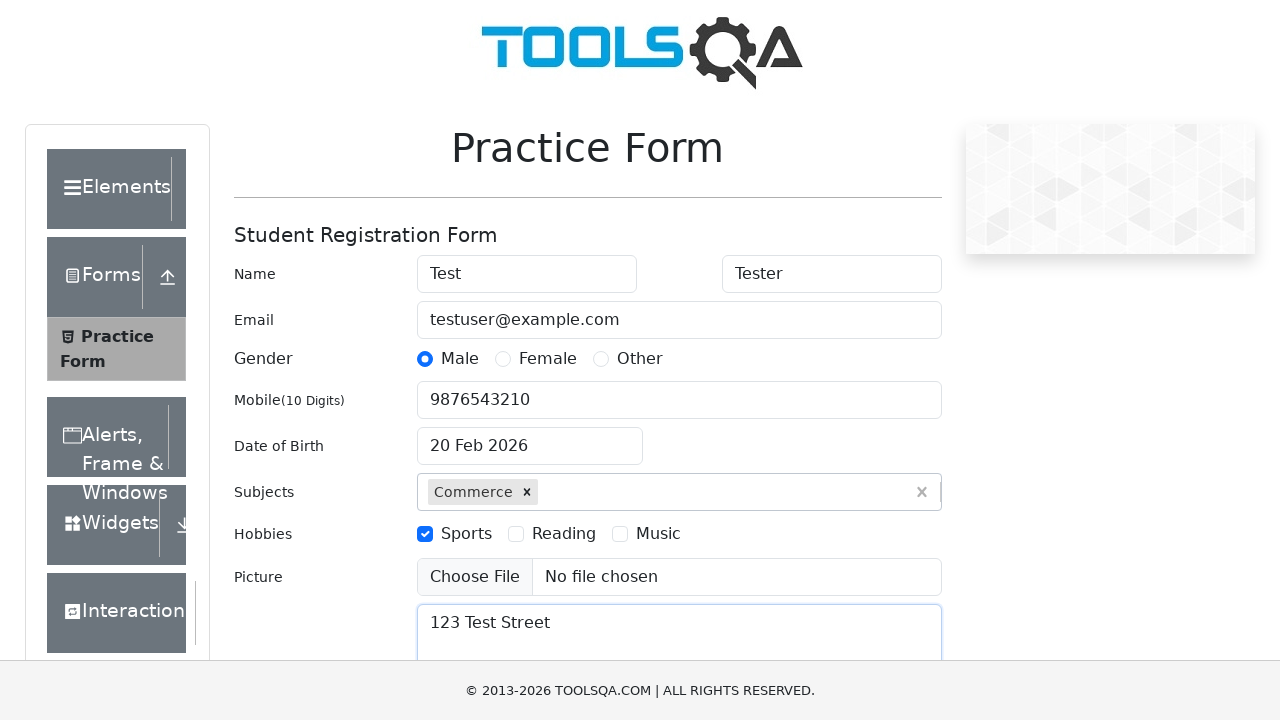

Clicked on state dropdown at (430, 437) on #react-select-3-input
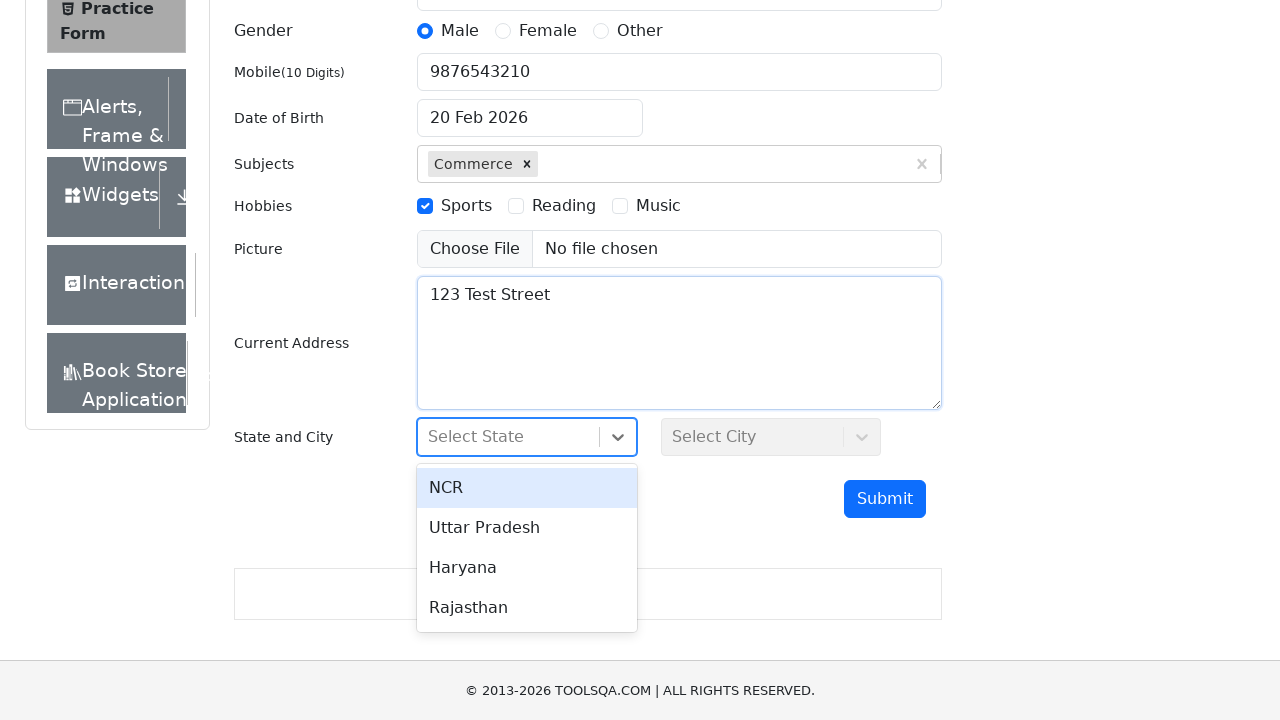

Typed 'R' in state dropdown on #react-select-3-input
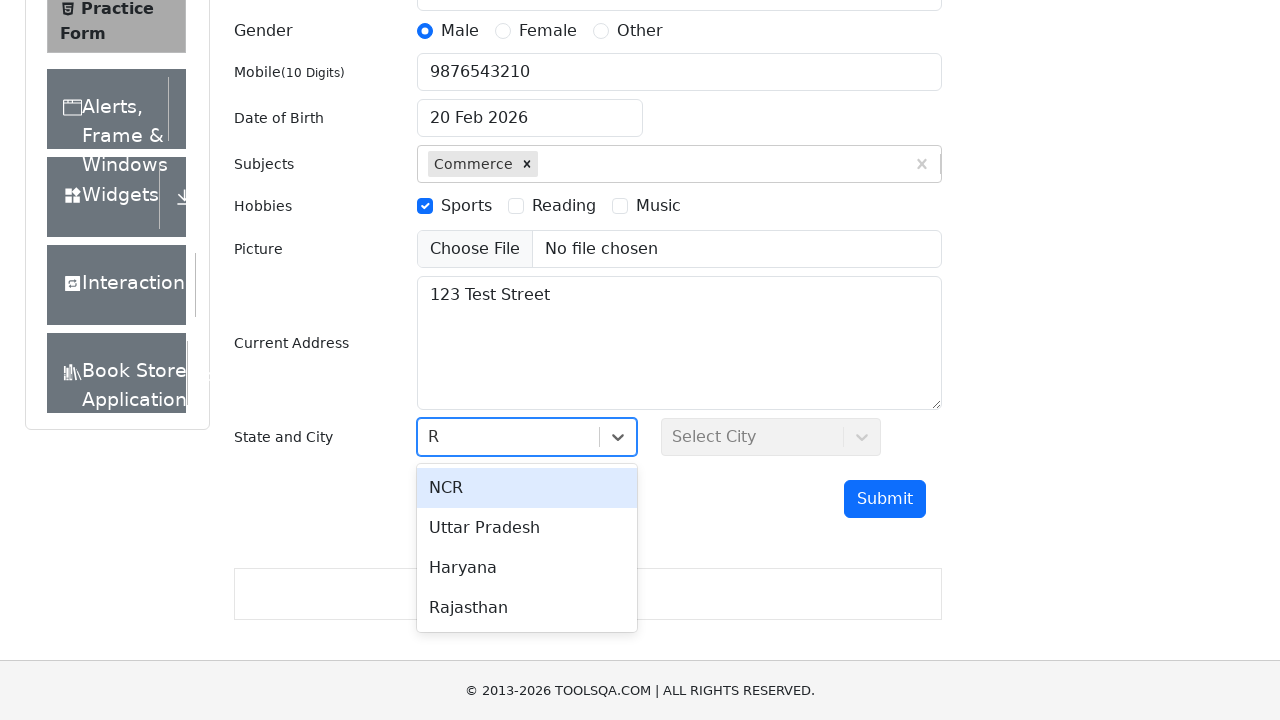

Selected Rajasthan from state dropdown at (527, 608) on xpath=//div[text()='Rajasthan']
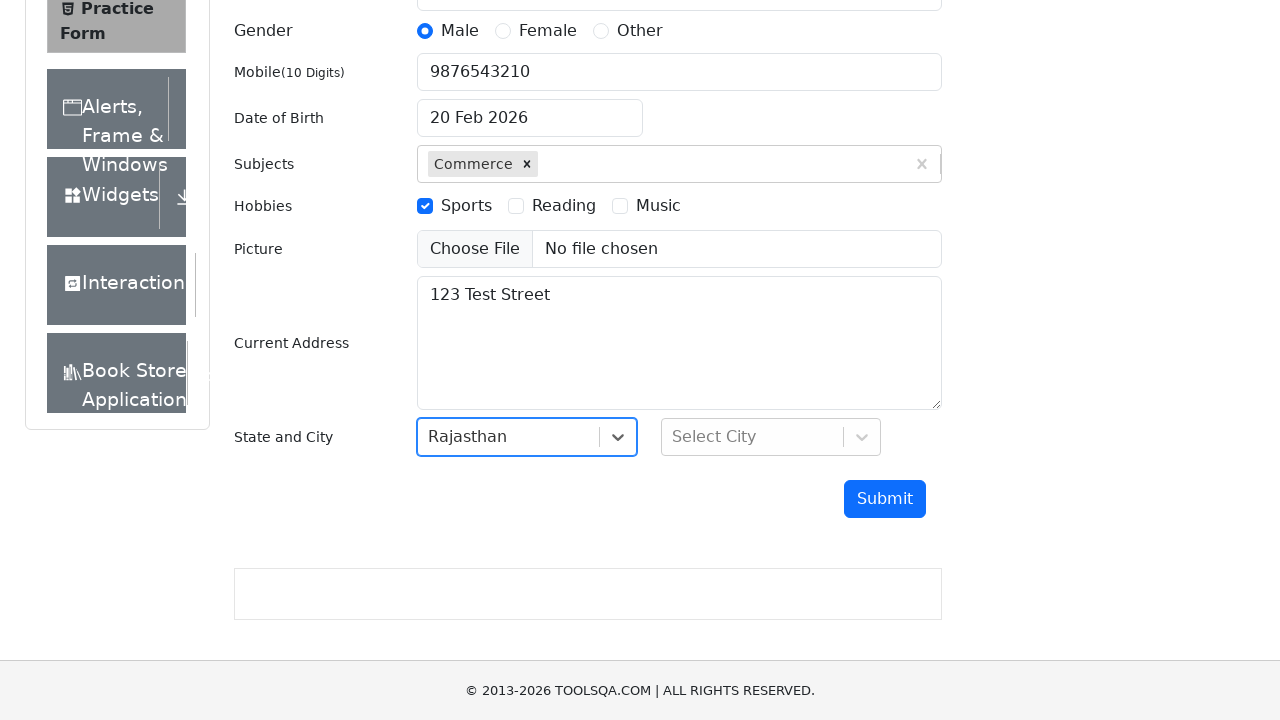

Clicked on city dropdown at (674, 437) on #react-select-4-input
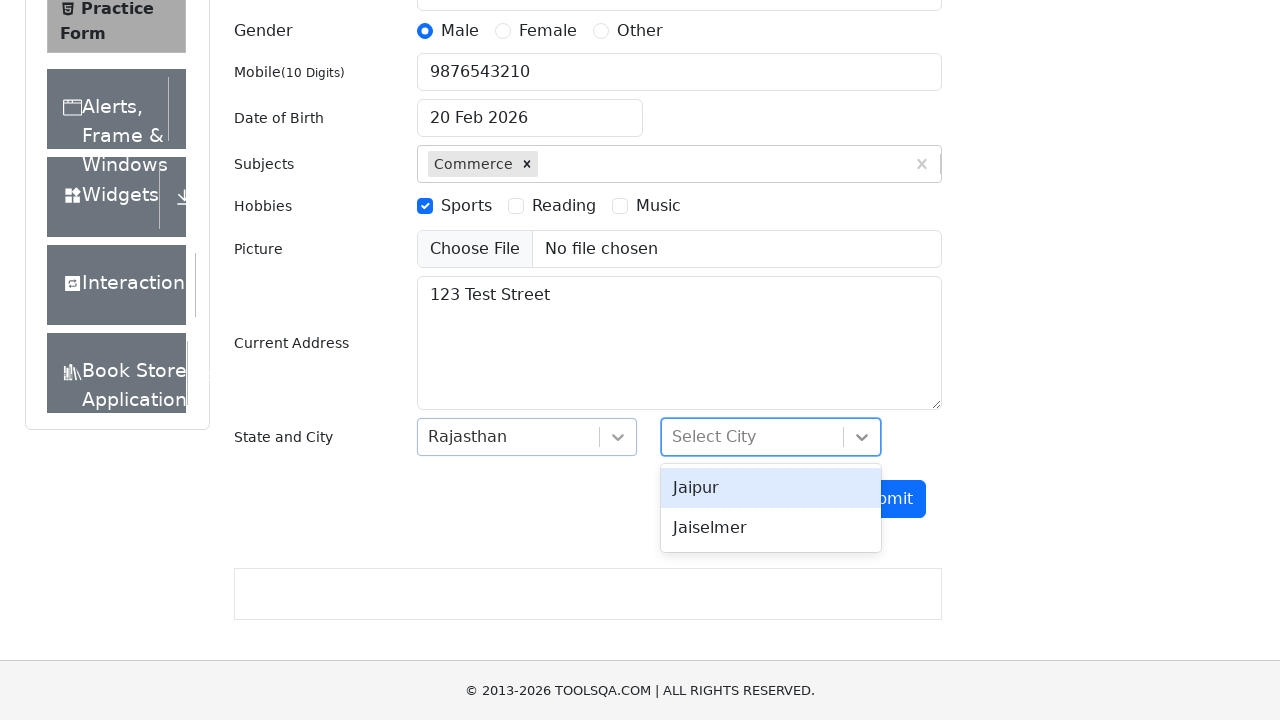

Typed 'j' in city dropdown on #react-select-4-input
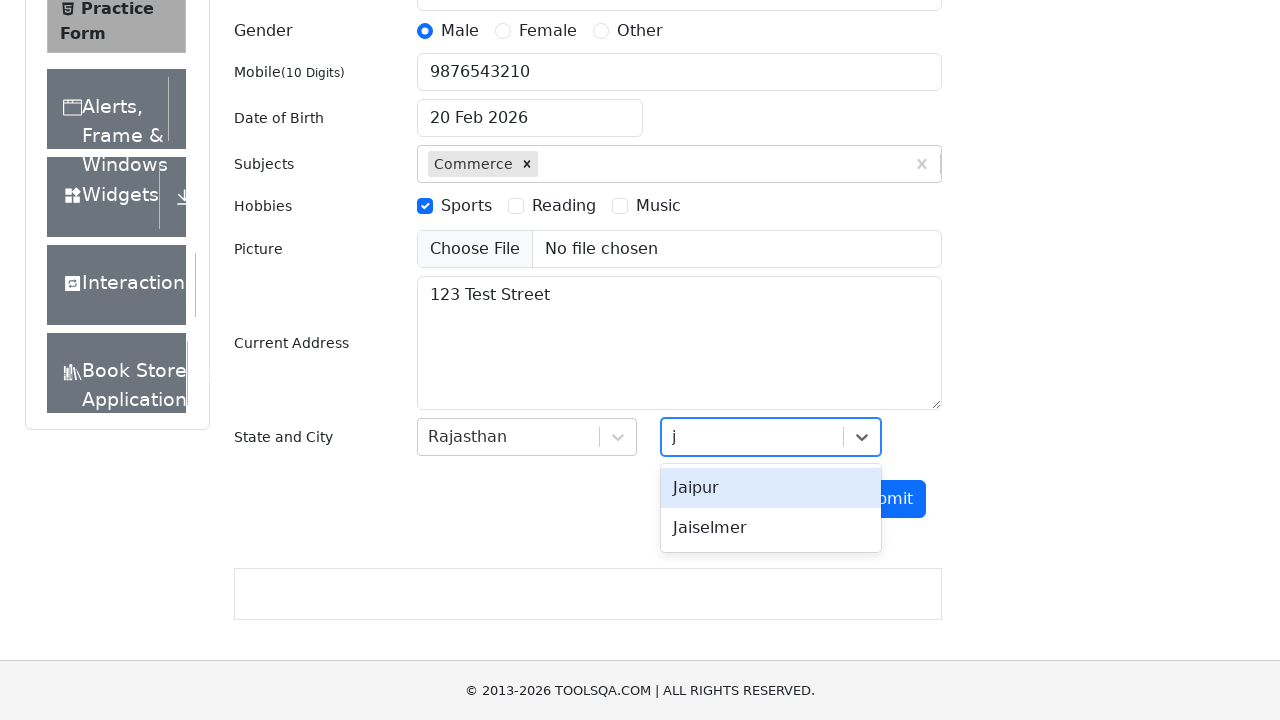

Selected Jaipur from city dropdown at (771, 488) on xpath=//div[text()='Jaipur']
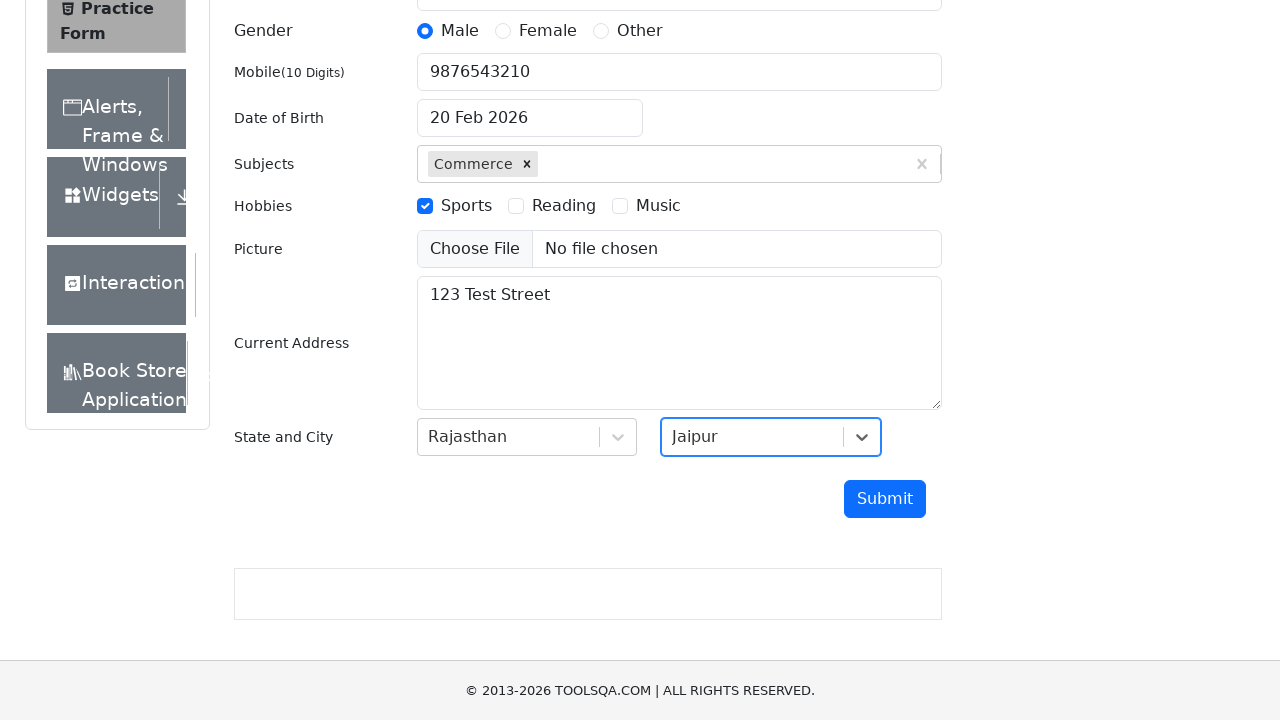

Clicked submit button to submit the form
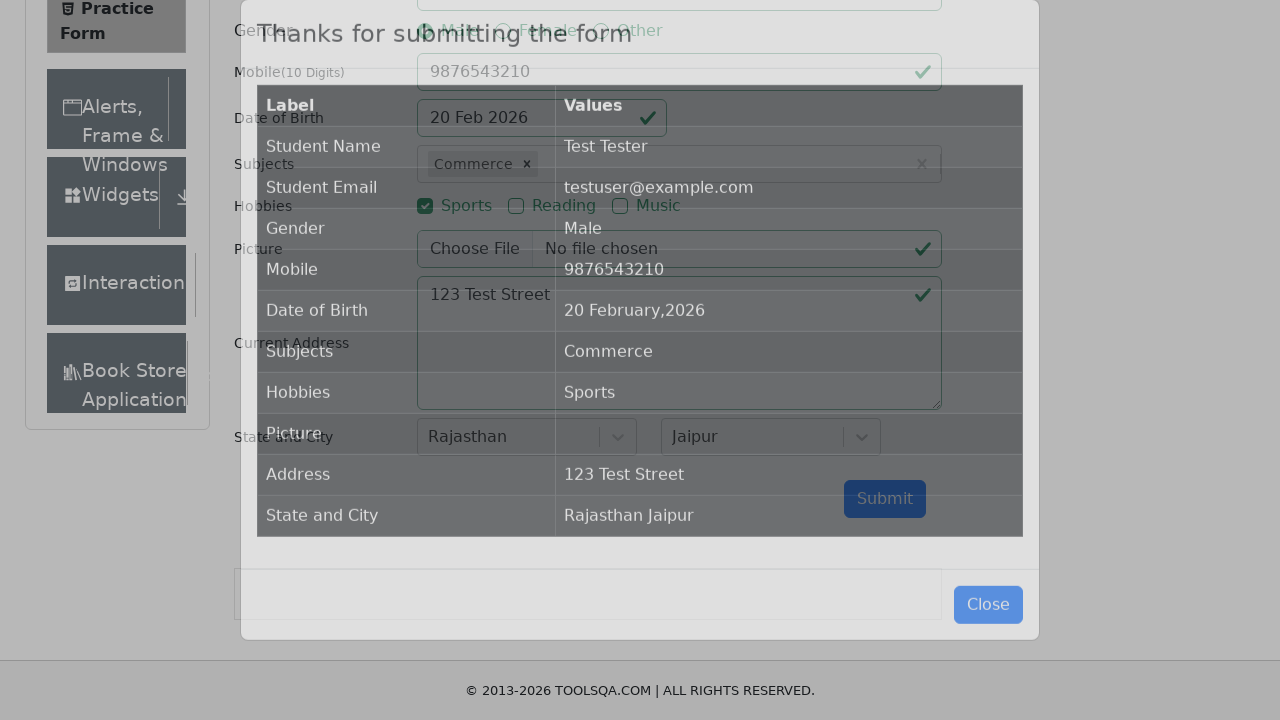

Submission confirmation modal appeared
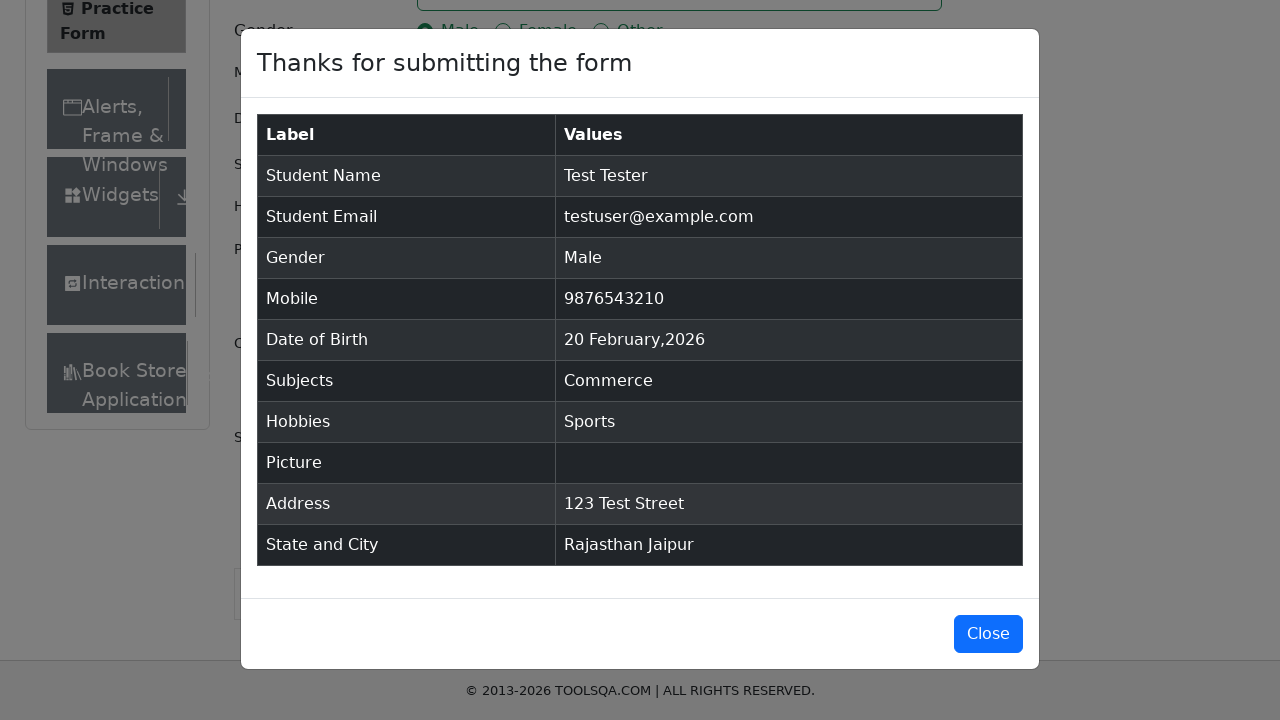

Closed submission confirmation modal
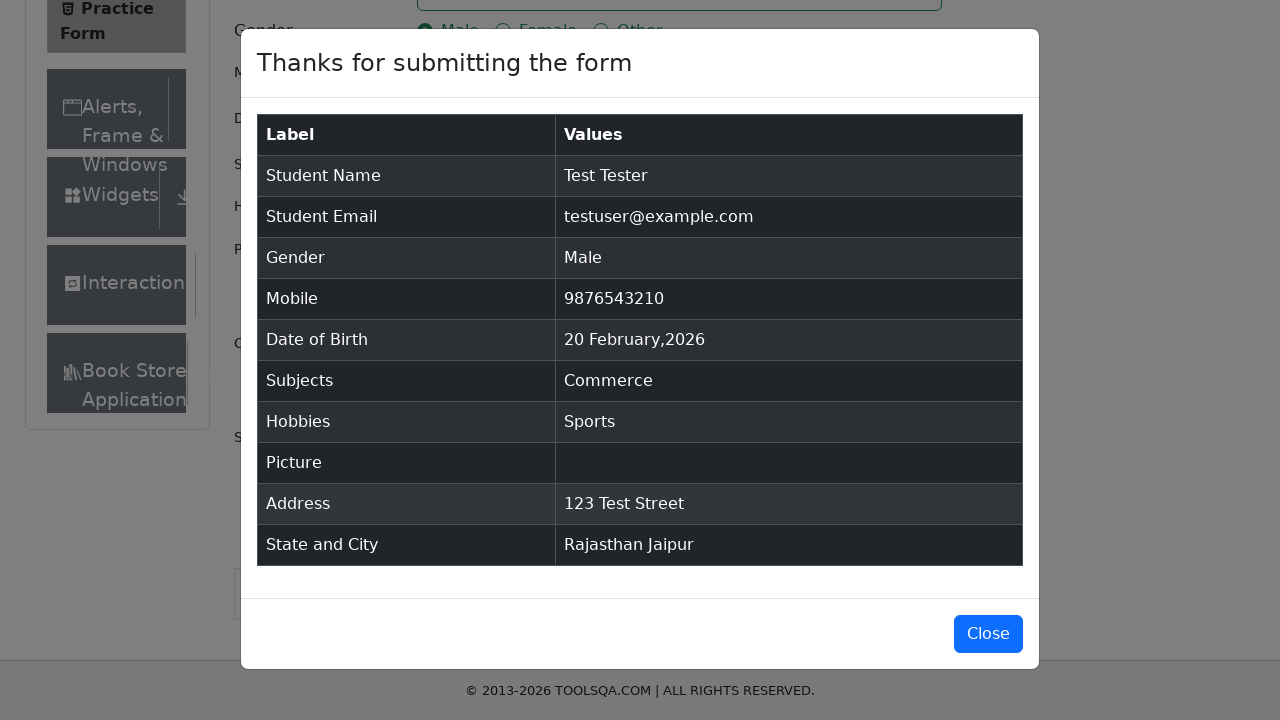

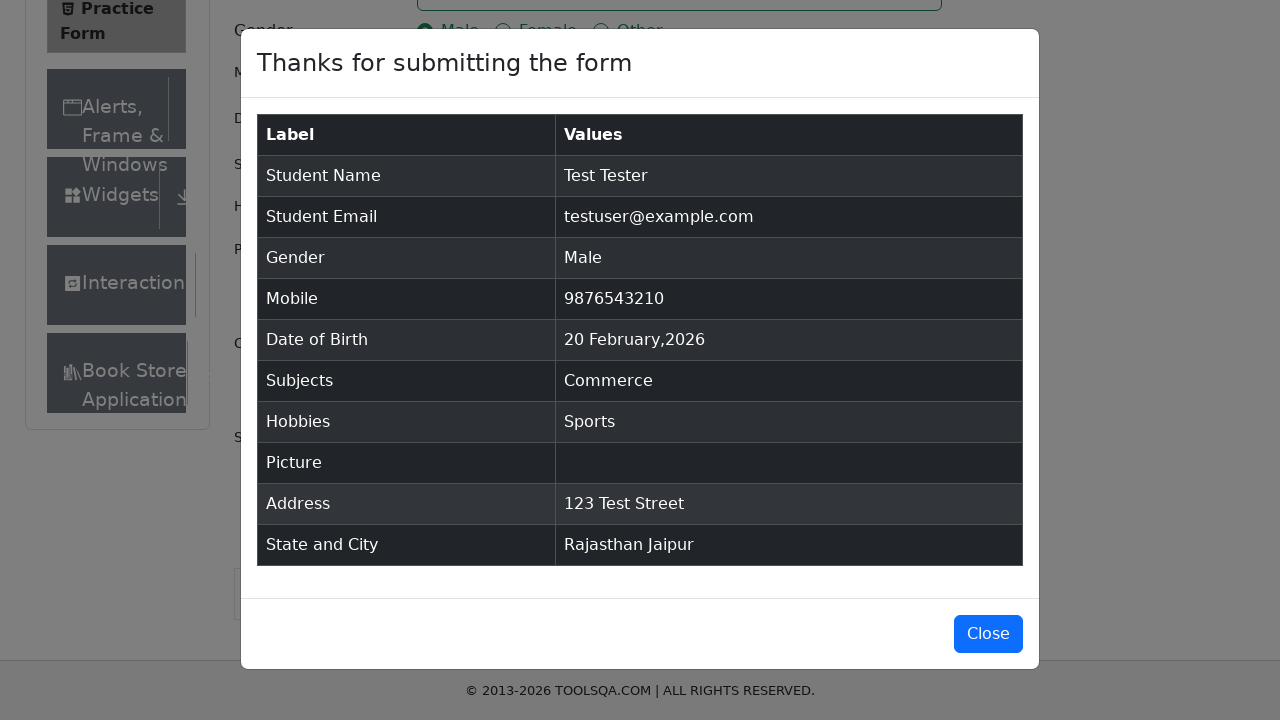